Verifies that the header text on the iframe practice page is displayed correctly

Starting URL: https://practice.cydeo.com/iframe

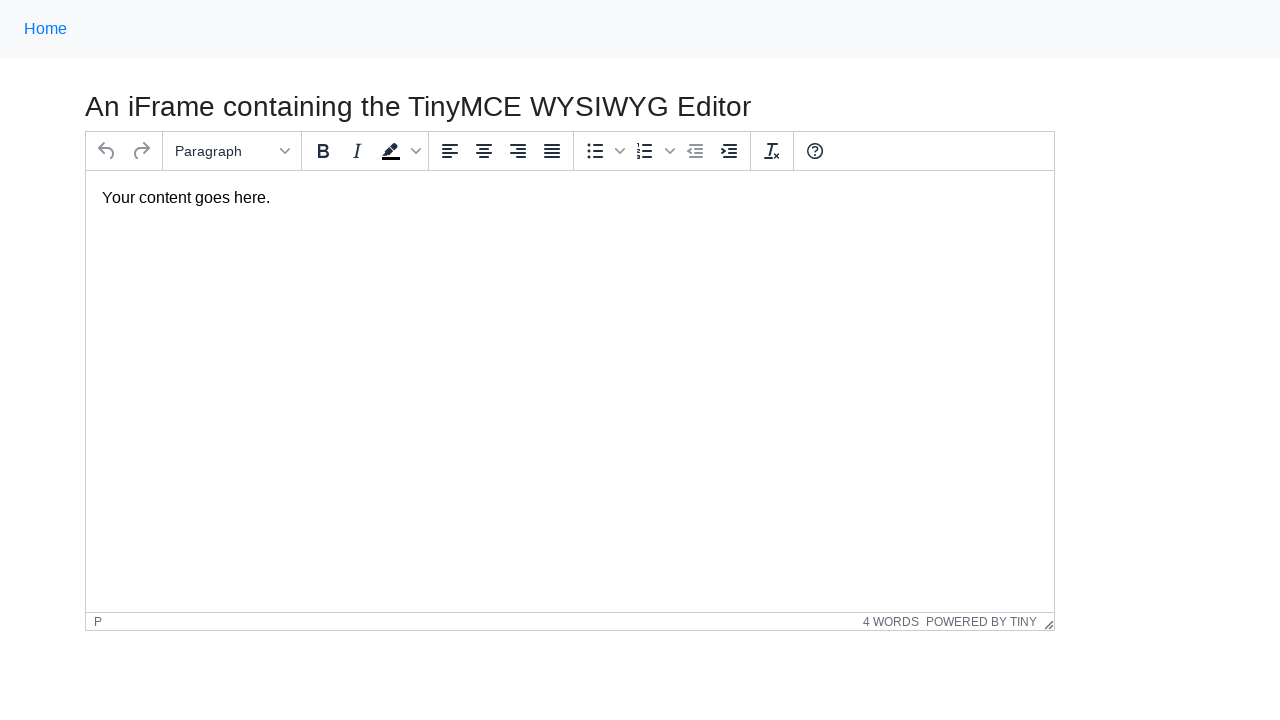

Navigated to iframe practice page
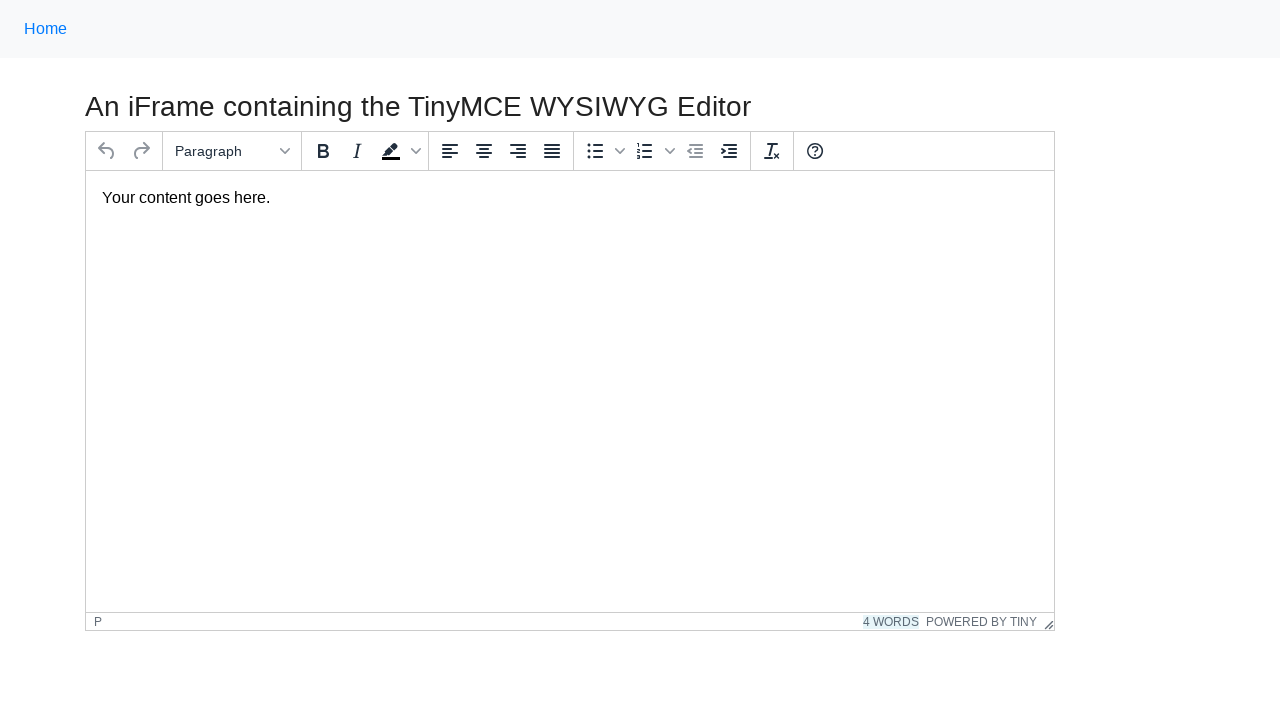

Located header element using xpath
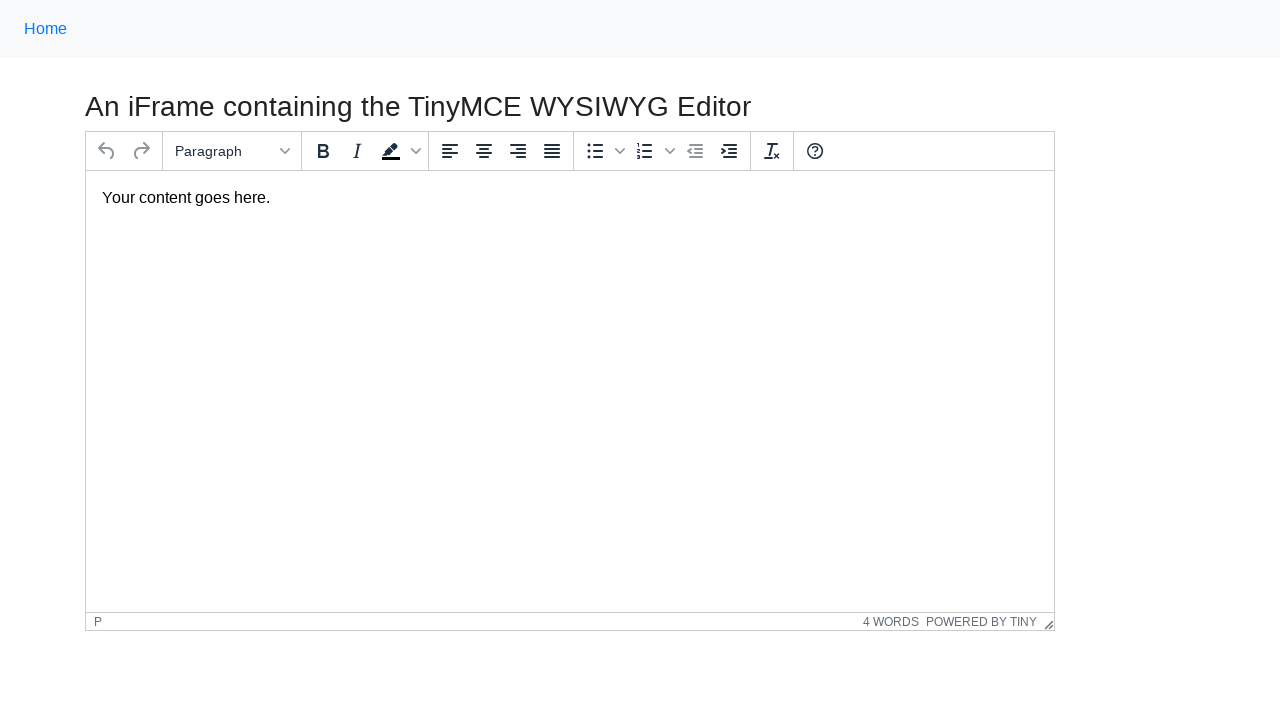

Verified that header element is visible
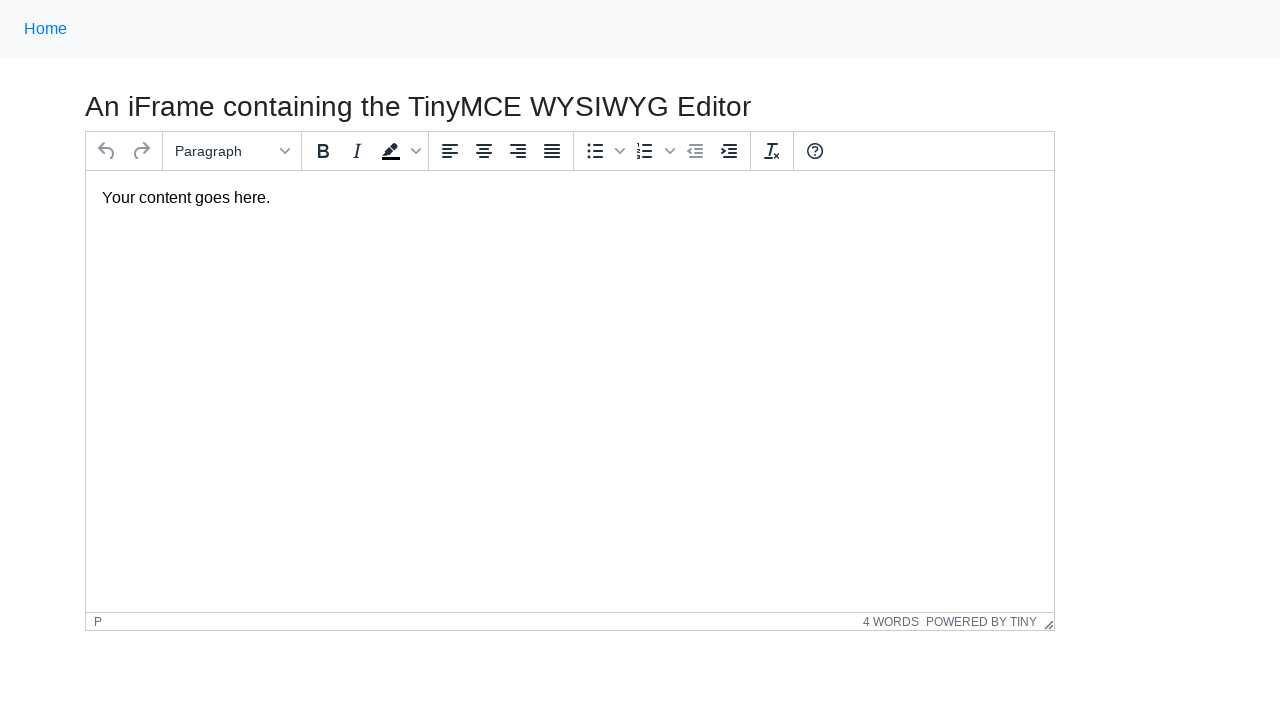

Verified header text matches expected value: 'An iFrame containing the TinyMCE WYSIWYG Editor'
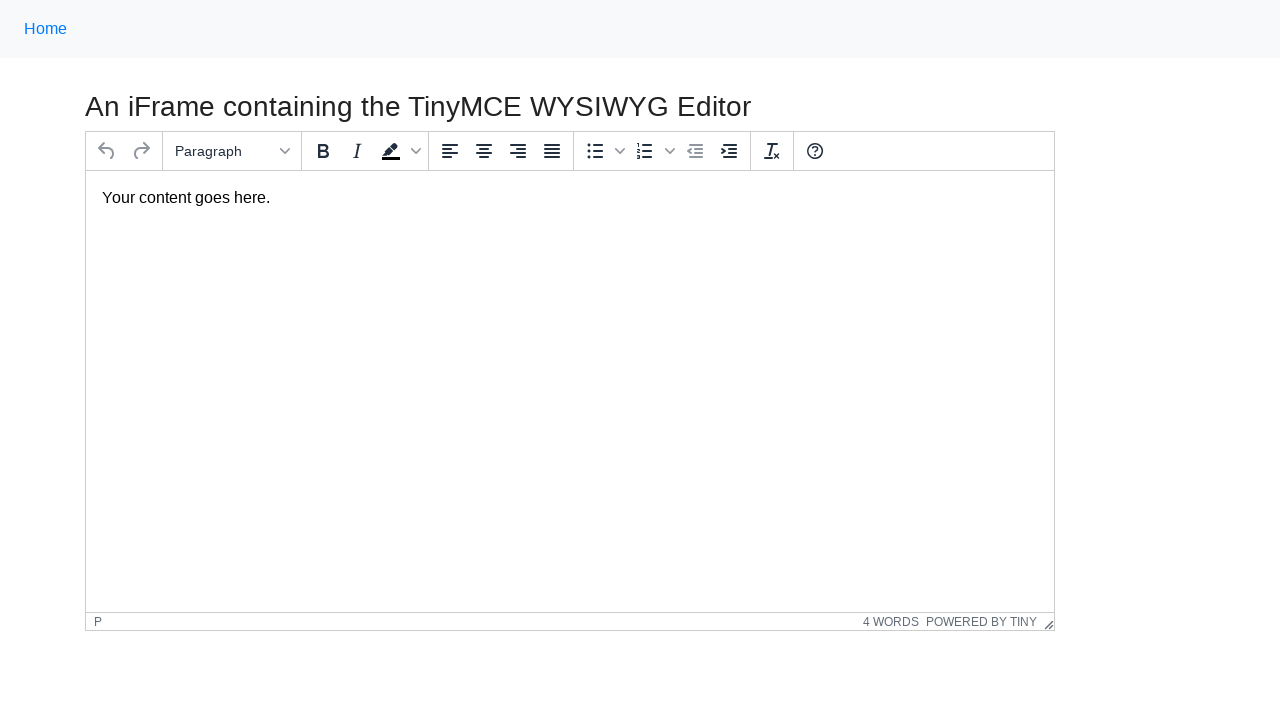

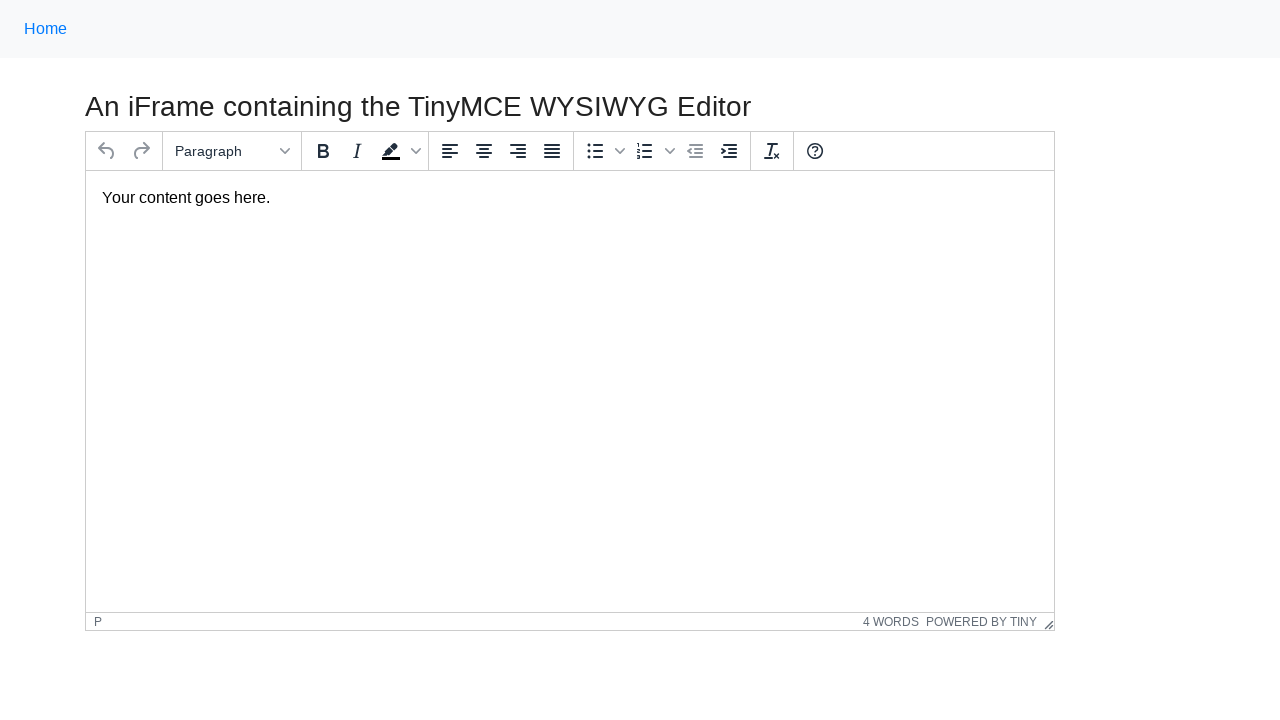